Tests alert functionality by entering a name in an input field, clicking an alert button, and verifying the alert contains the entered name

Starting URL: https://rahulshettyacademy.com/AutomationPractice/

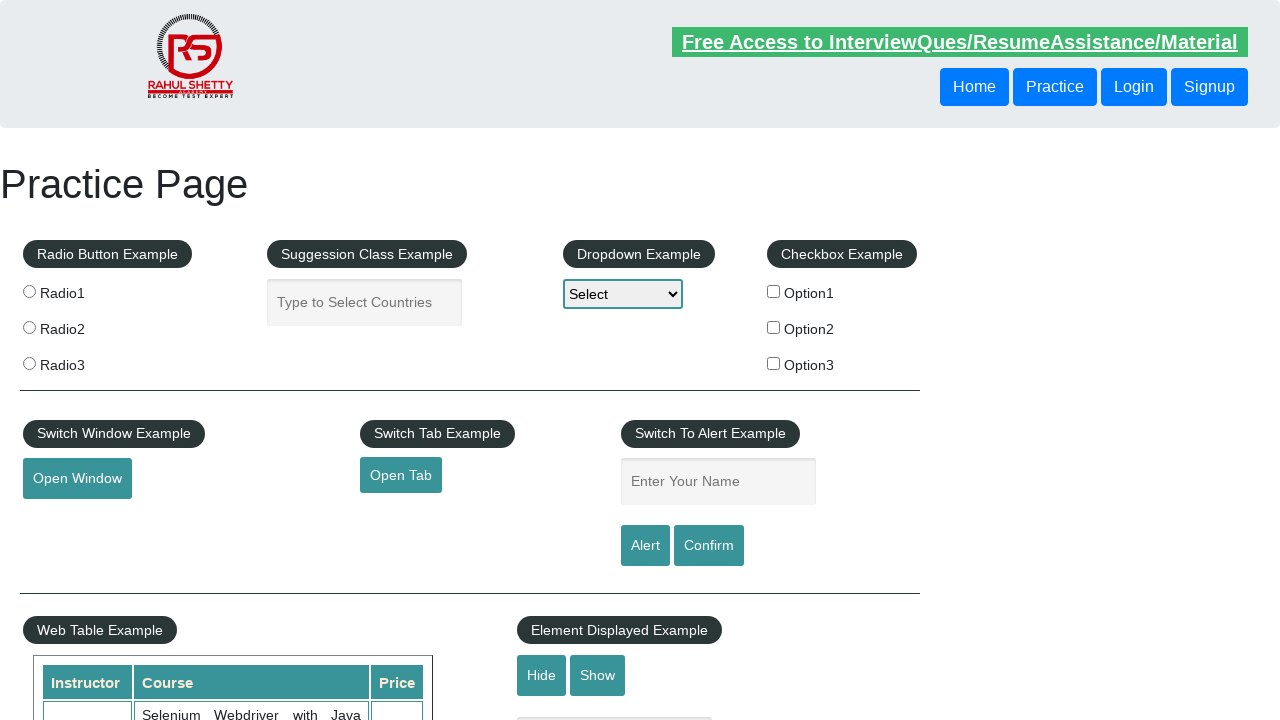

Filled name input field with 'Manoj' on #name
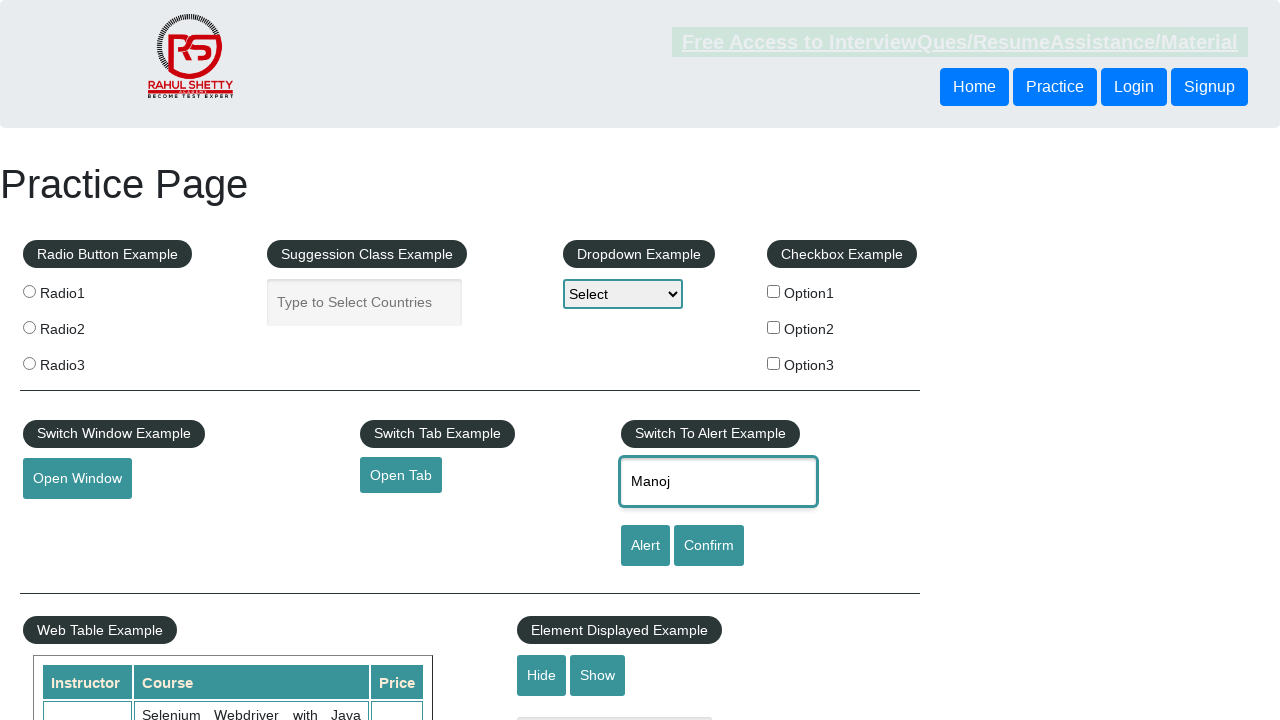

Clicked alert button to trigger alert dialog at (645, 546) on #alertbtn
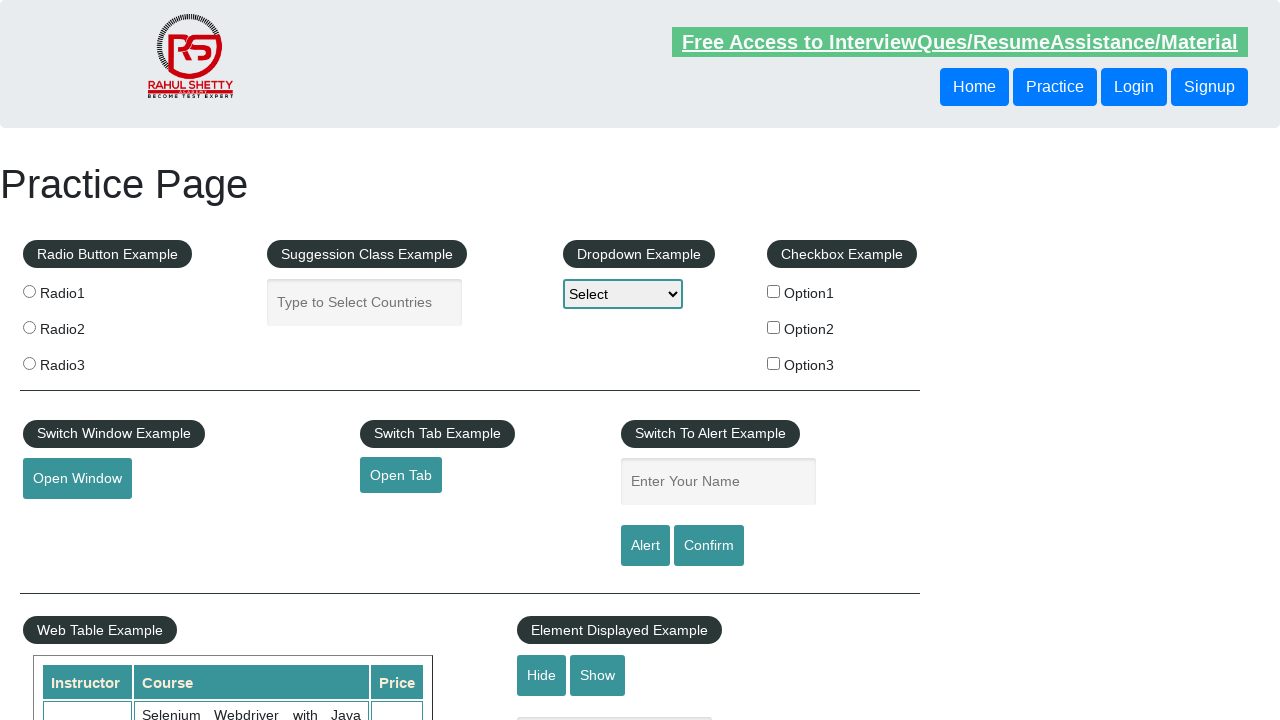

Set up dialog handler to accept alert
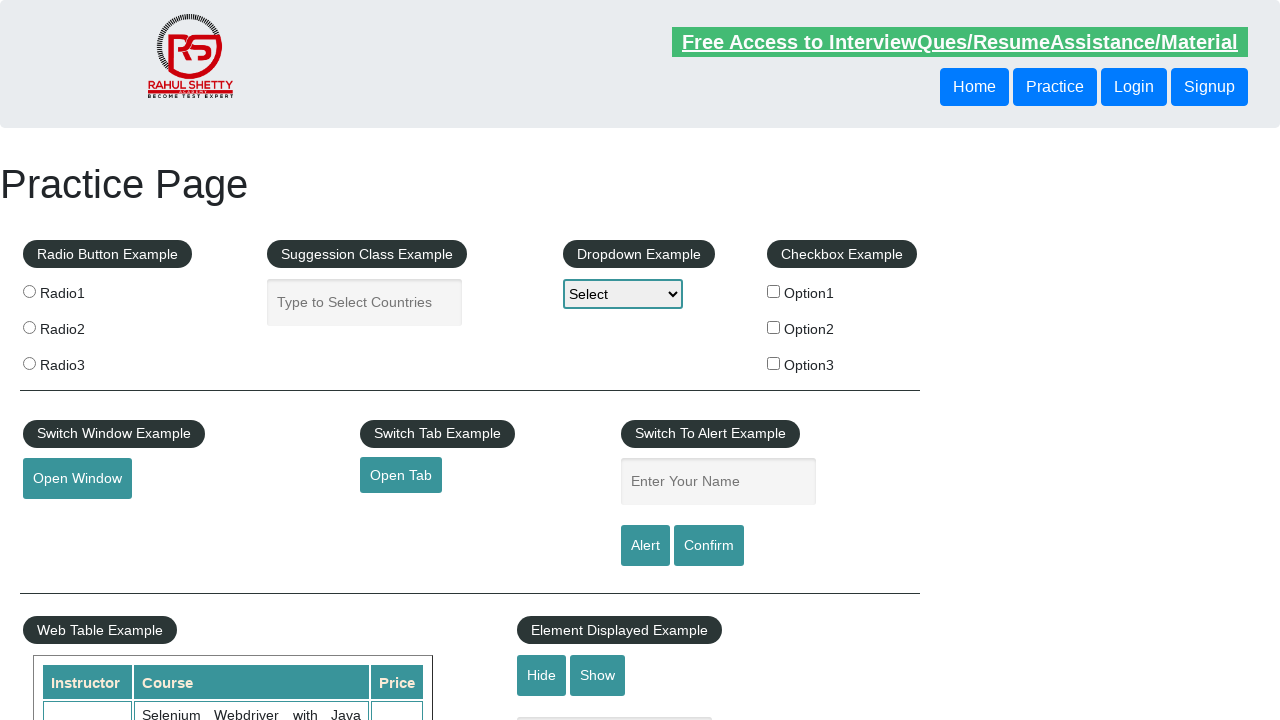

Registered dialog handler to verify alert contains 'Manoj'
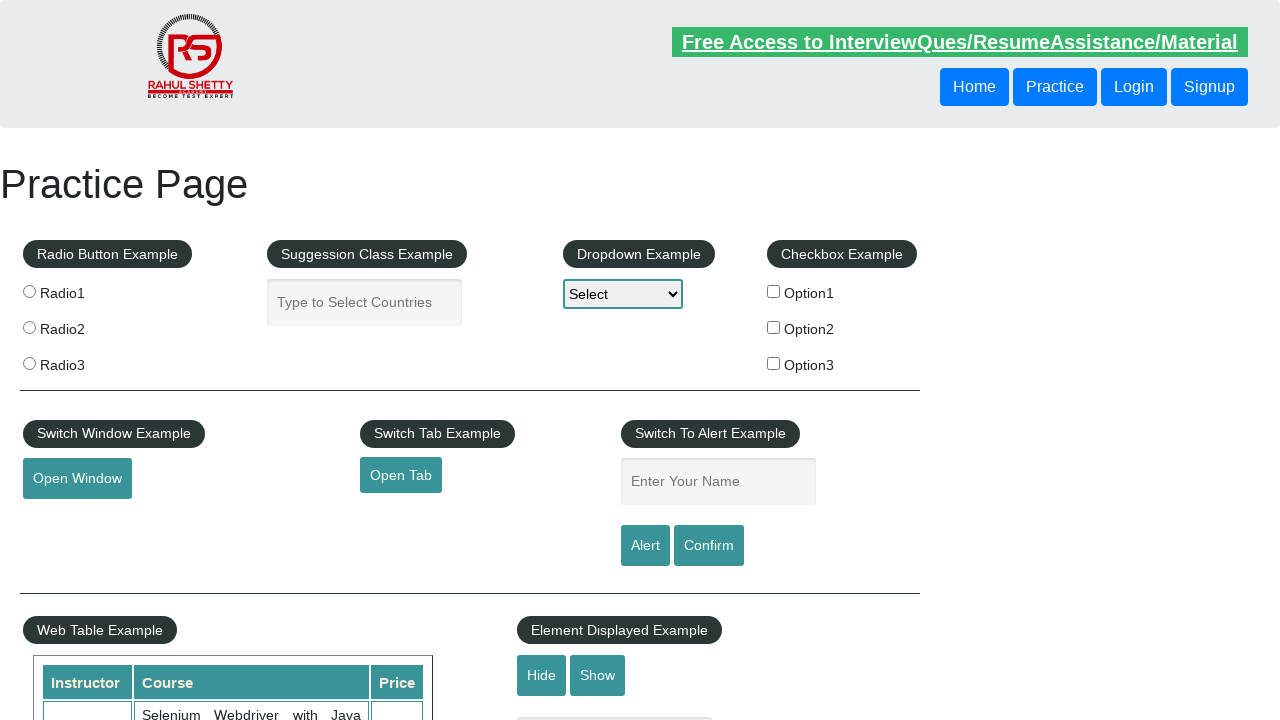

Clicked alert button again to trigger alert with verification at (645, 546) on #alertbtn
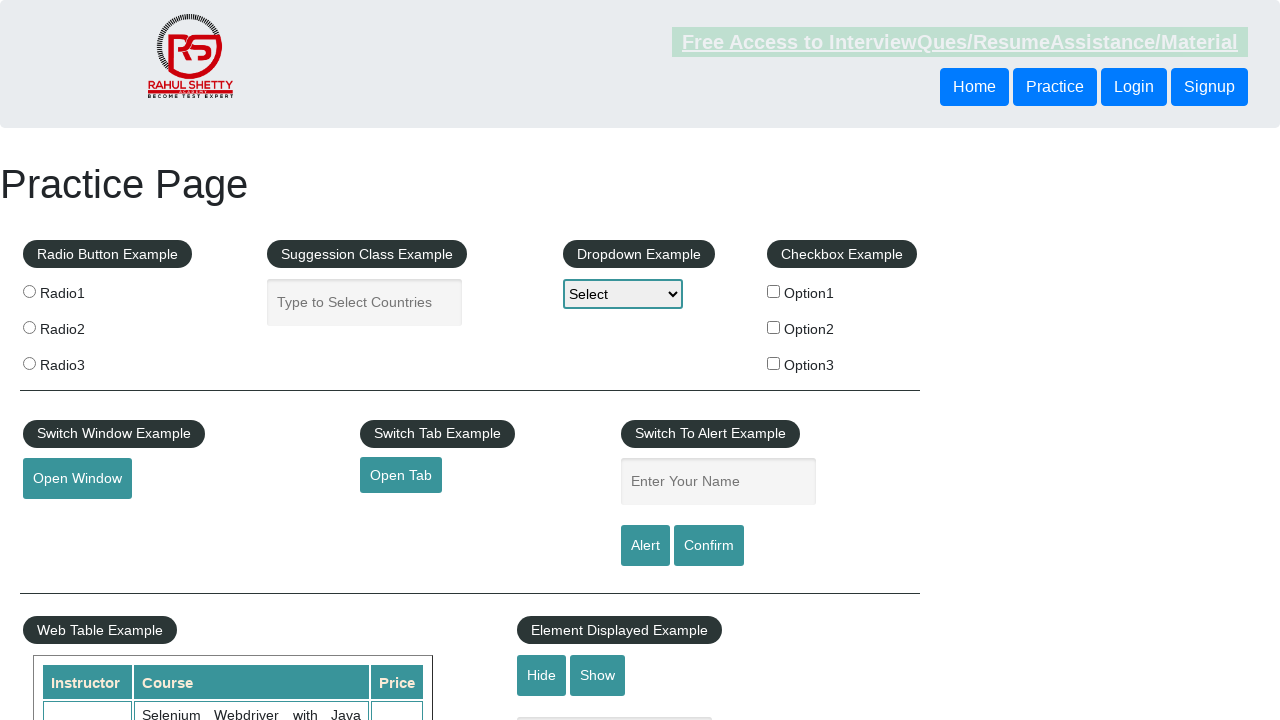

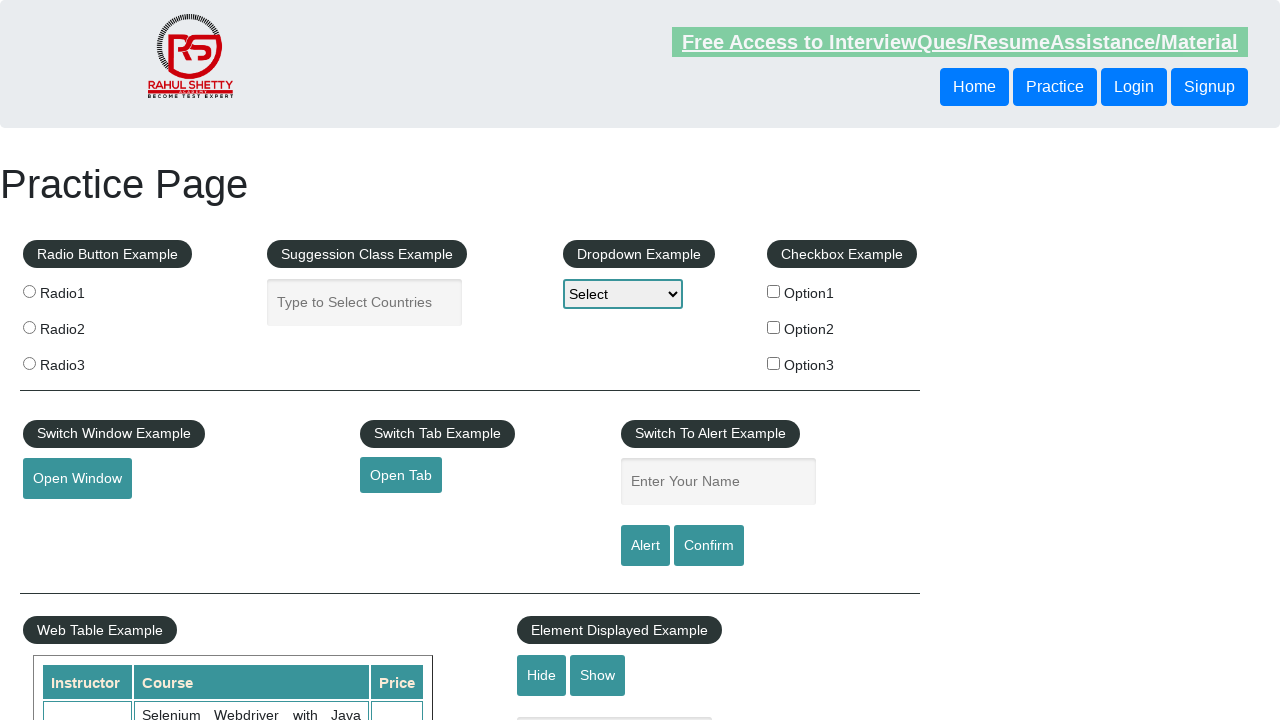